Tests the GreenKart shopping page by verifying that 30 products are displayed and the brand name shows "GREENKART"

Starting URL: https://rahulshettyacademy.com/seleniumPractise/#/

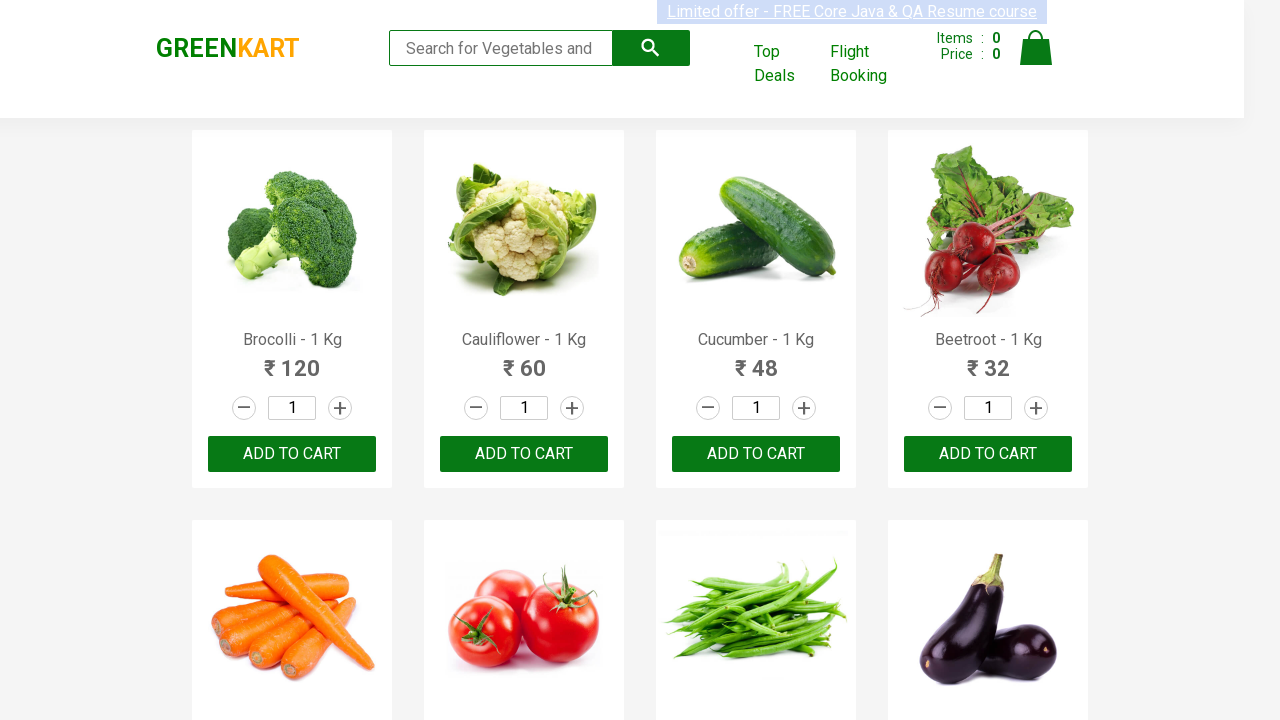

Products container loaded on GreenKart page
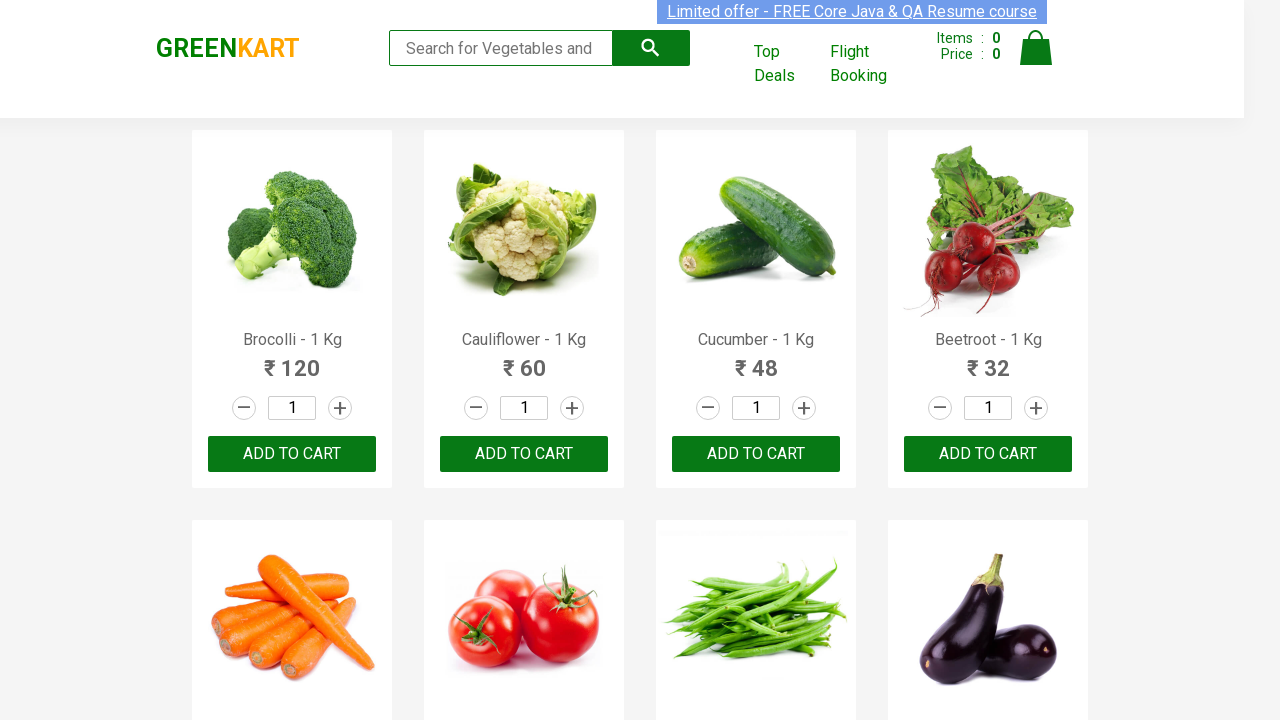

Located all product elements on the page
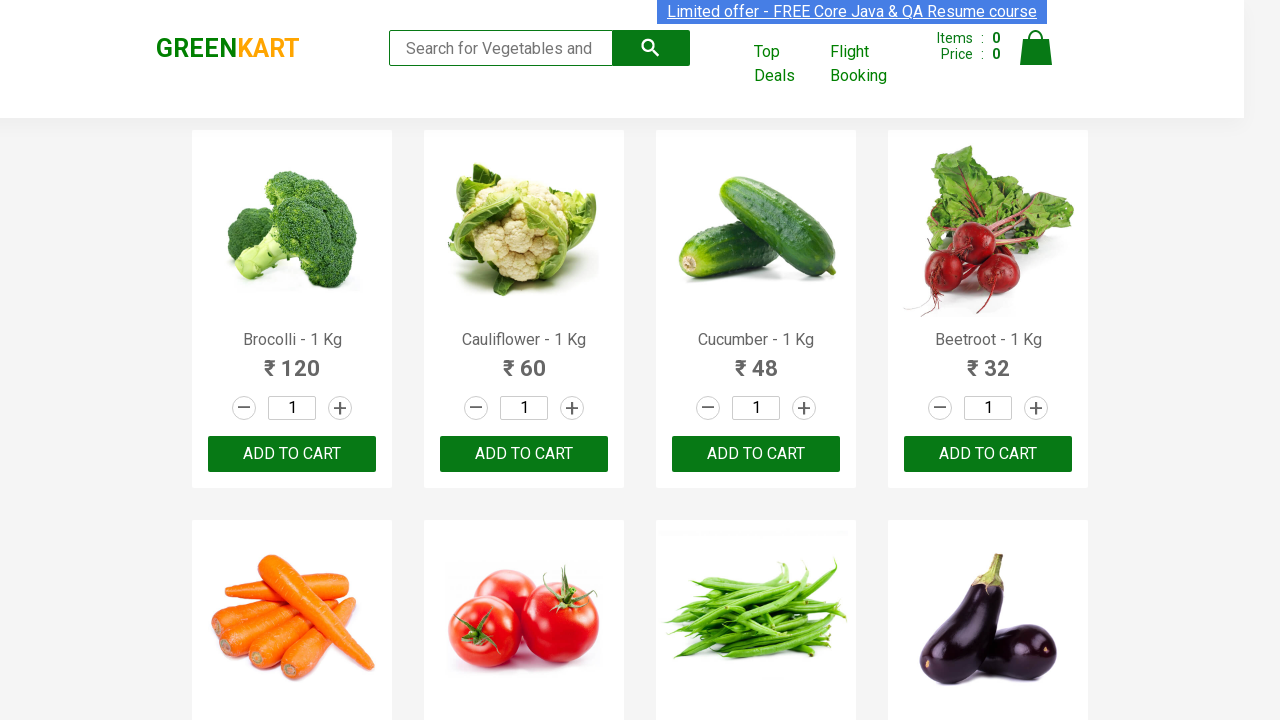

Verified that 30 products are displayed
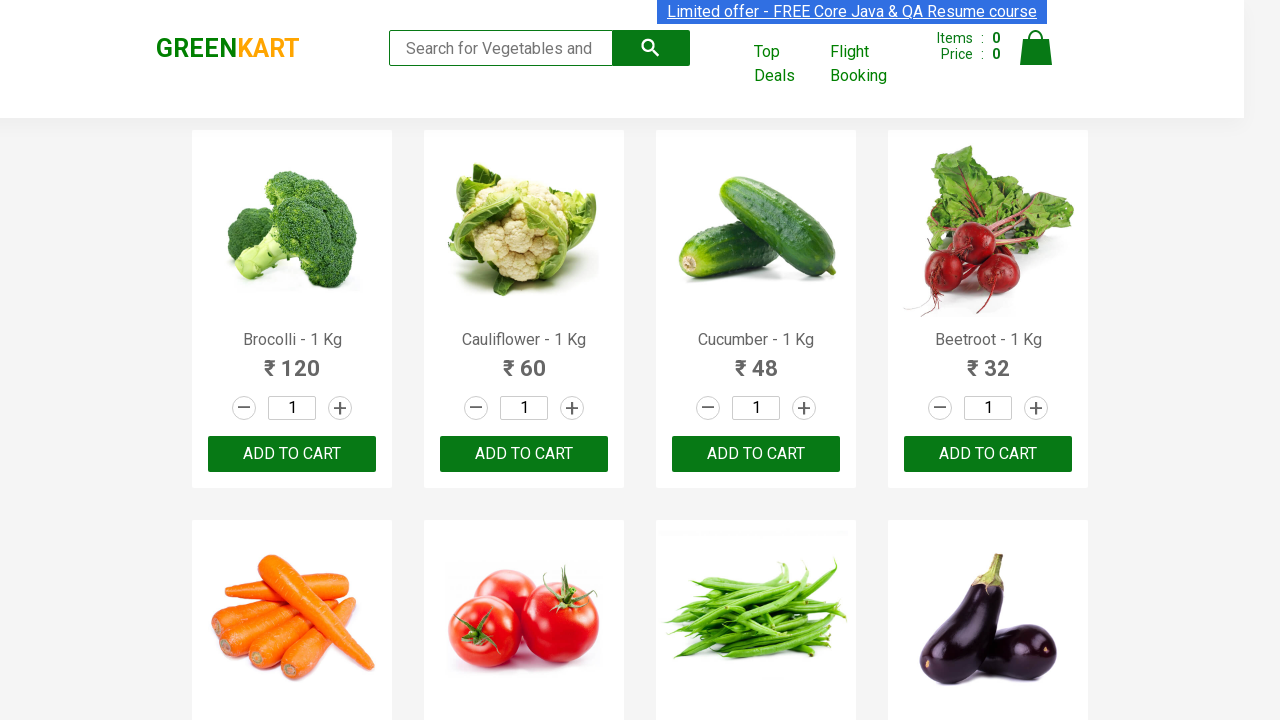

Retrieved brand name text from page
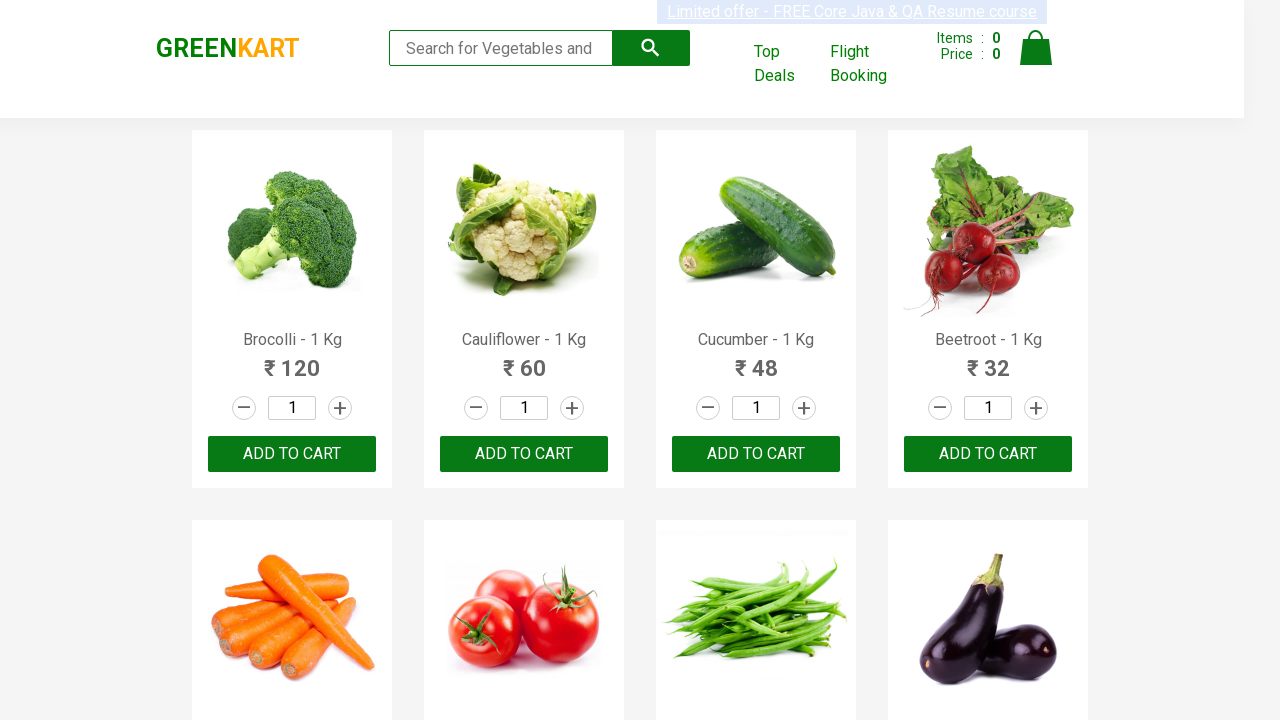

Verified brand name is 'GREENKART'
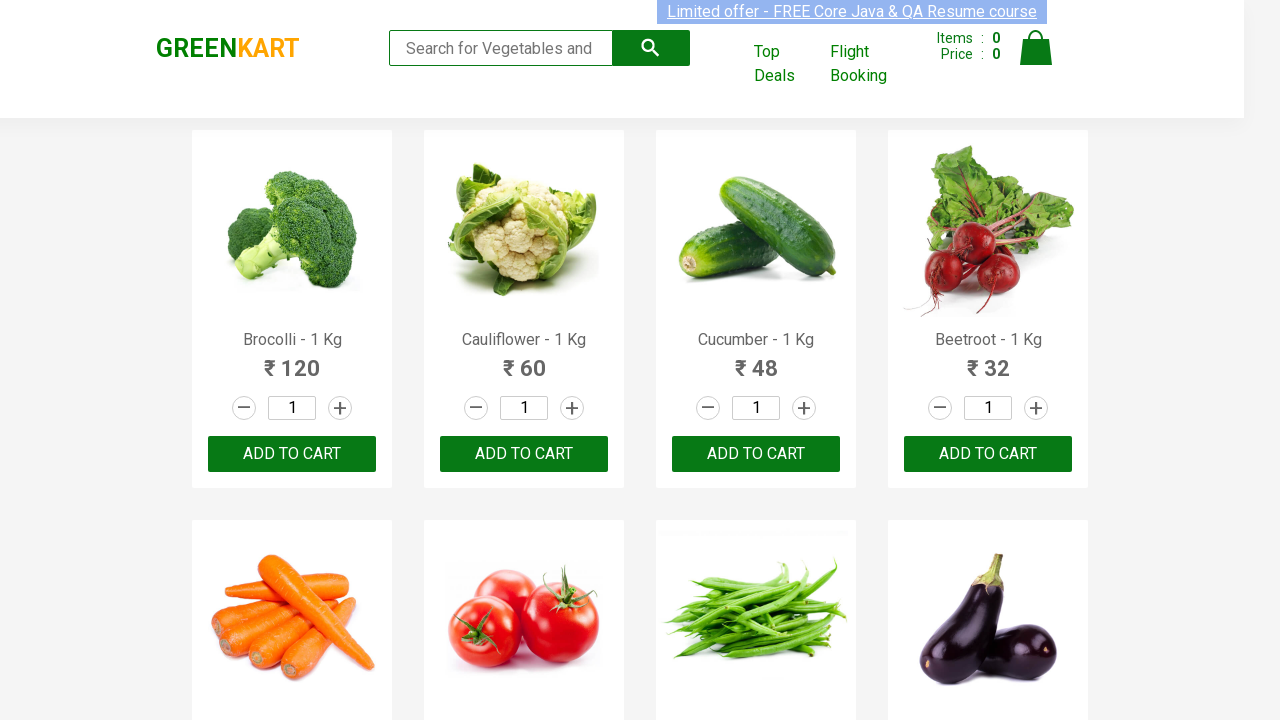

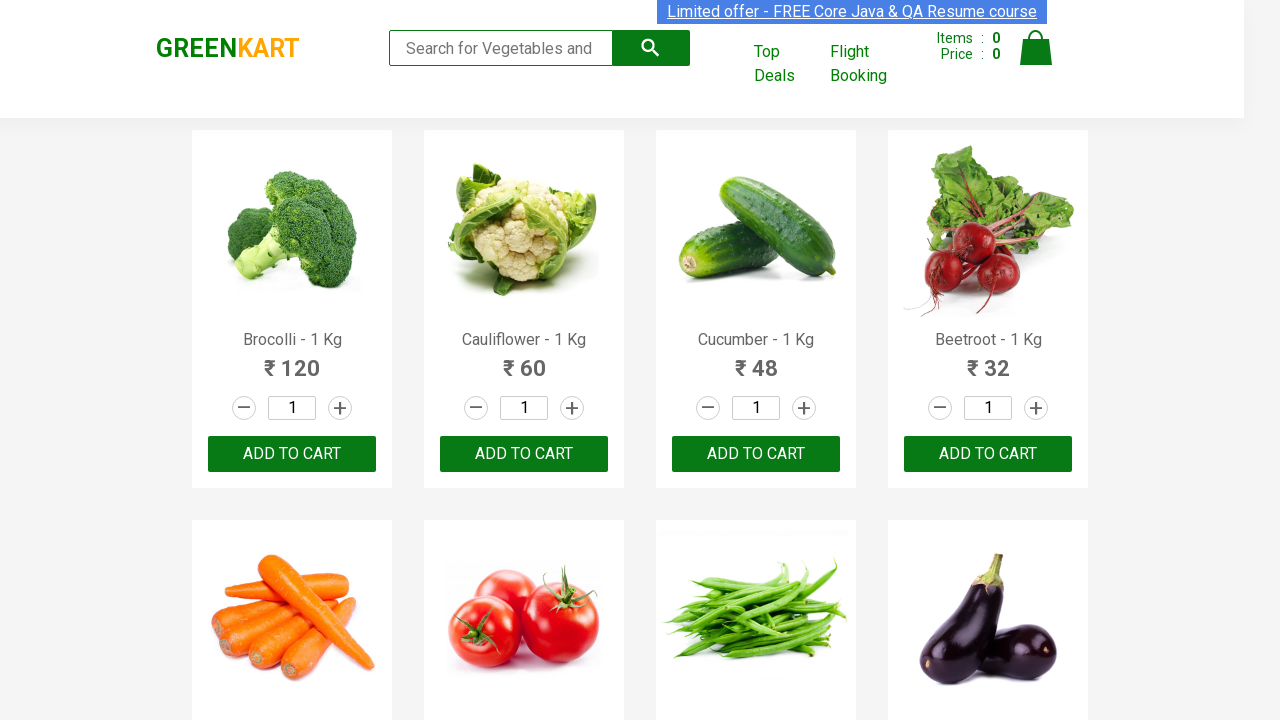